Completes a math challenge form by reading a value from the page, calculating a logarithmic function, entering the result, checking required checkboxes, and submitting the form.

Starting URL: http://suninjuly.github.io/math.html

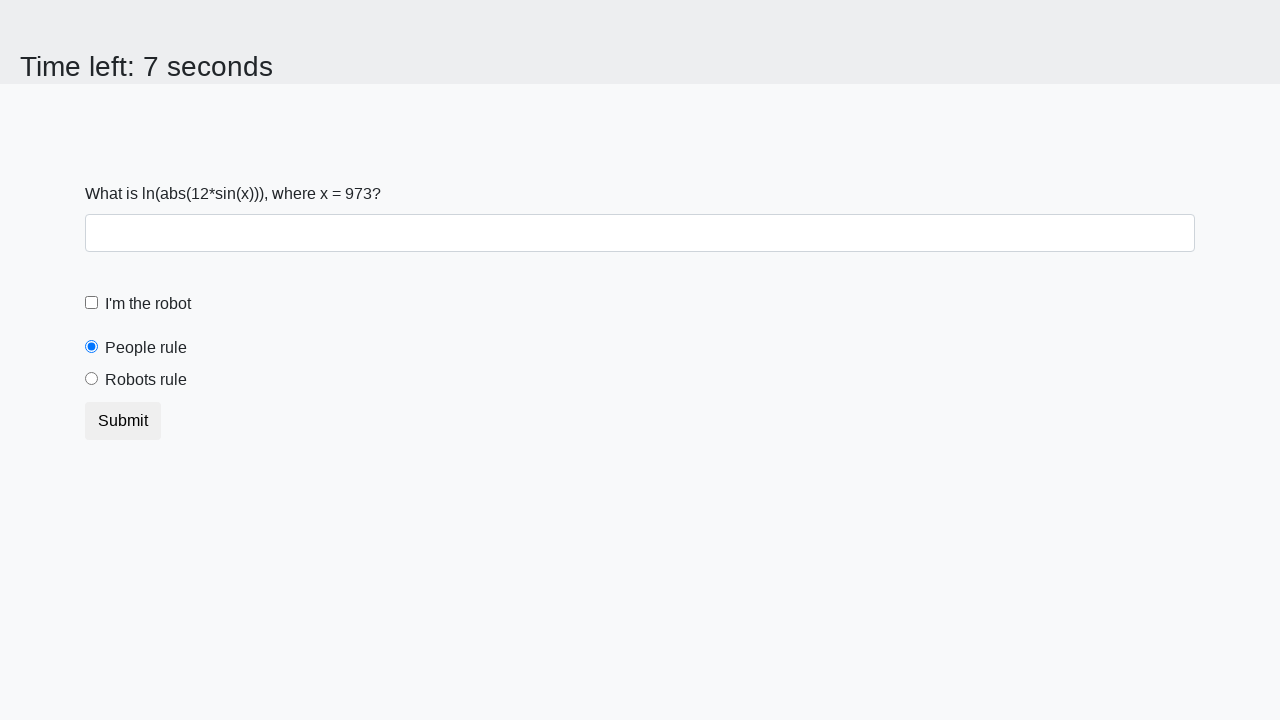

Located the x value element on the page
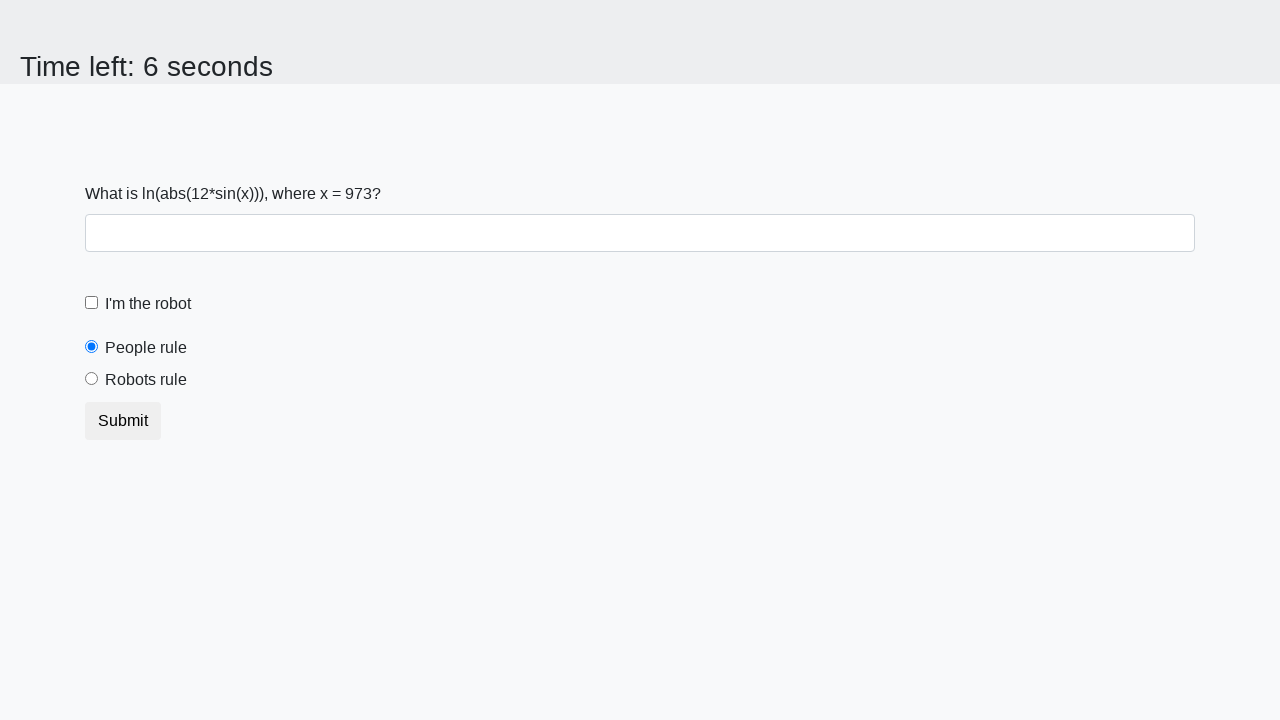

Retrieved x value from page: 973
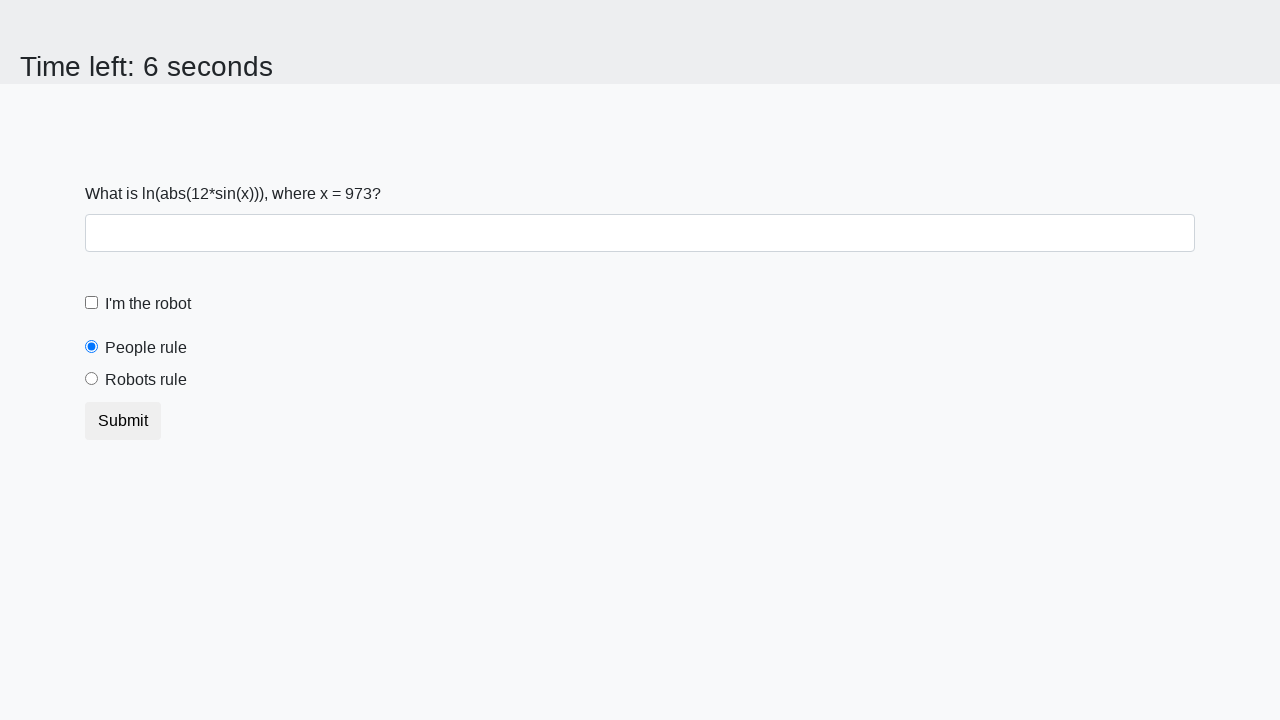

Calculated logarithmic result: 2.2356878436223555
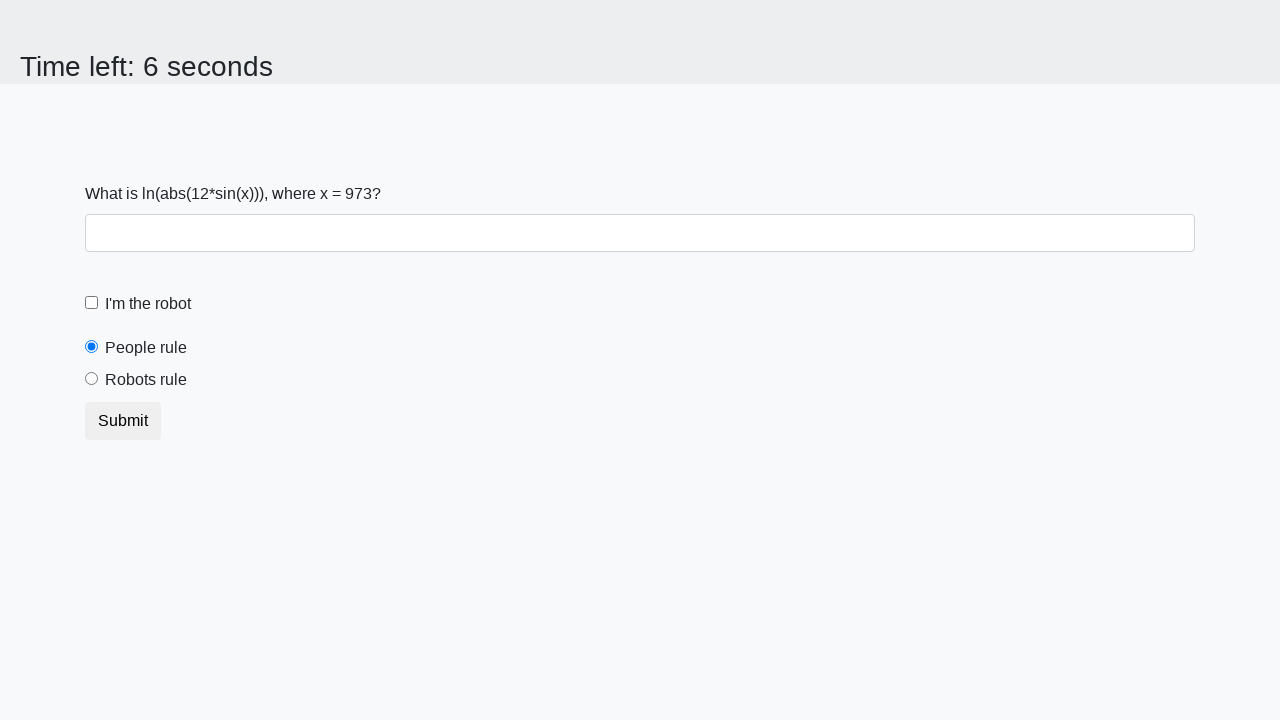

Filled answer field with calculated value: 2.2356878436223555 on input
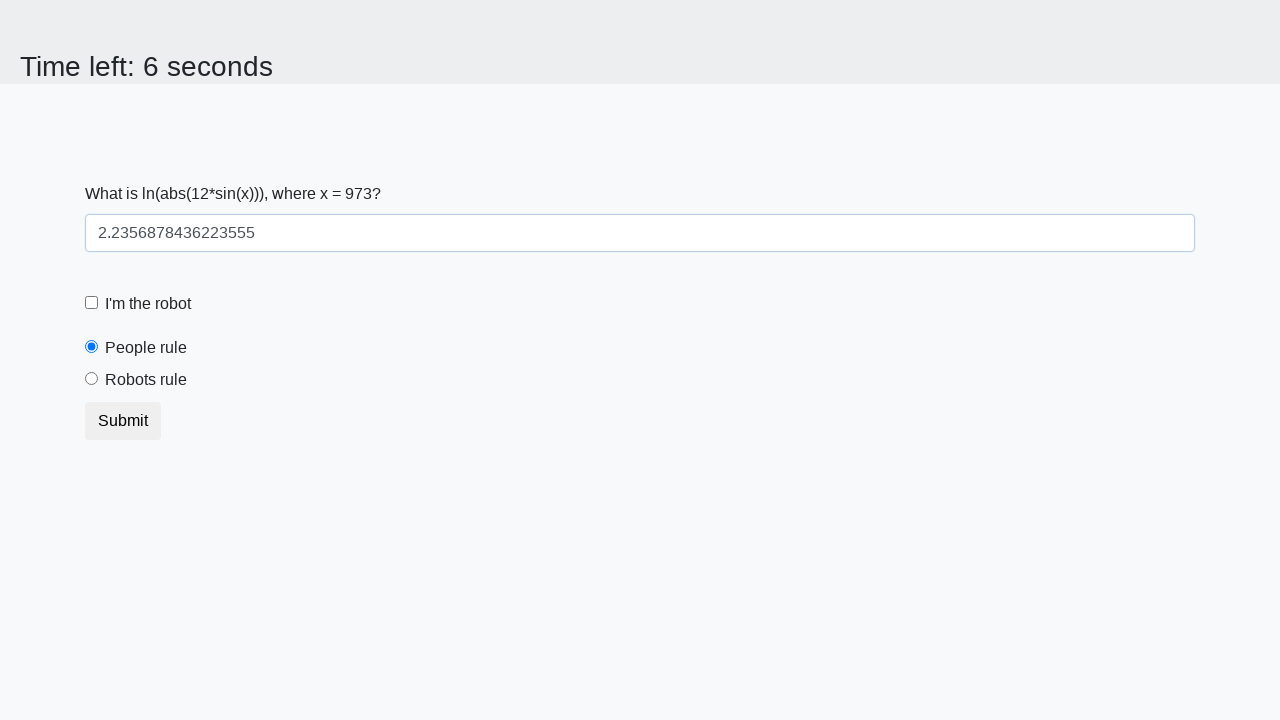

Clicked the robot checkbox at (92, 303) on #robotCheckbox
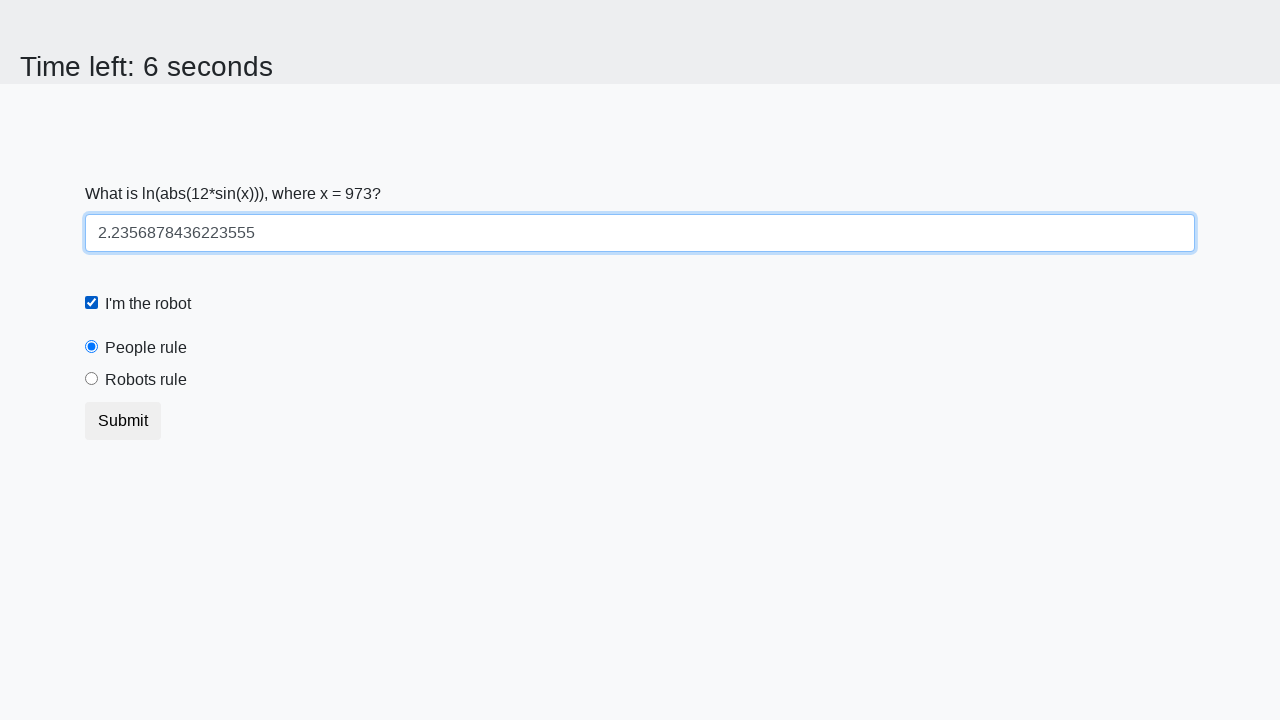

Clicked the robots rule checkbox at (92, 379) on #robotsRule
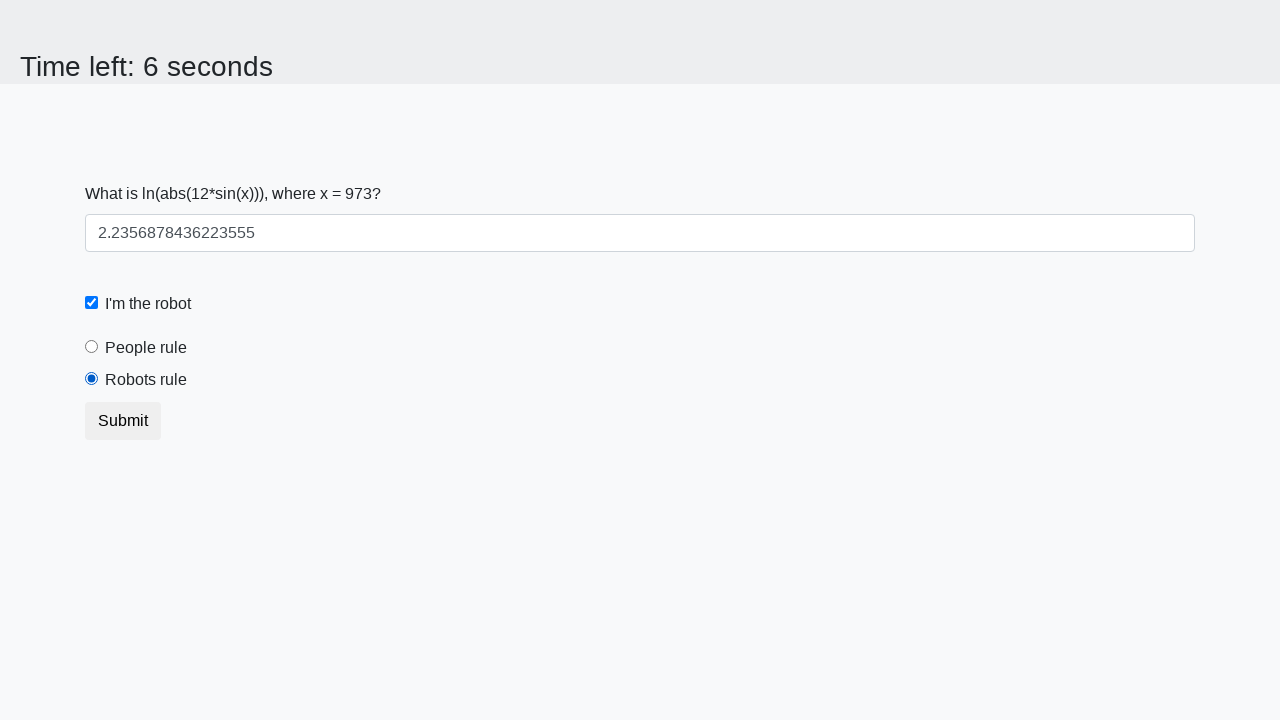

Clicked the form submit button at (123, 421) on button
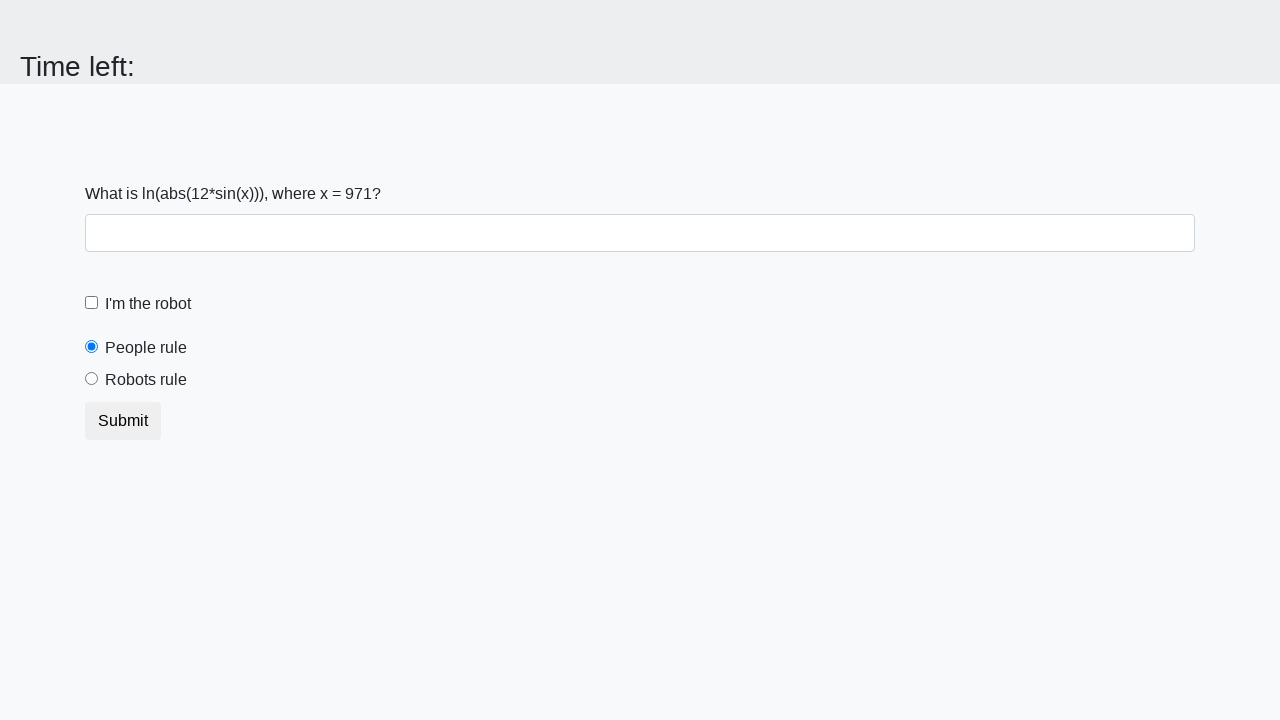

Waited for form submission to complete
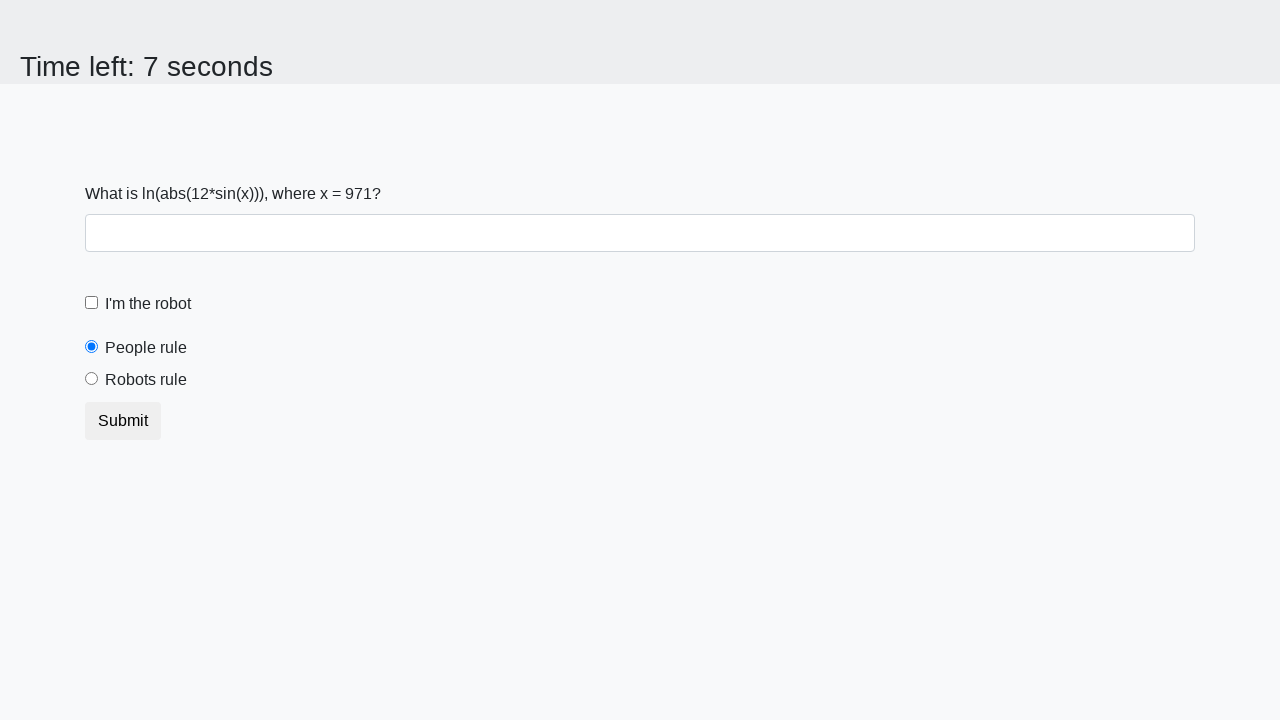

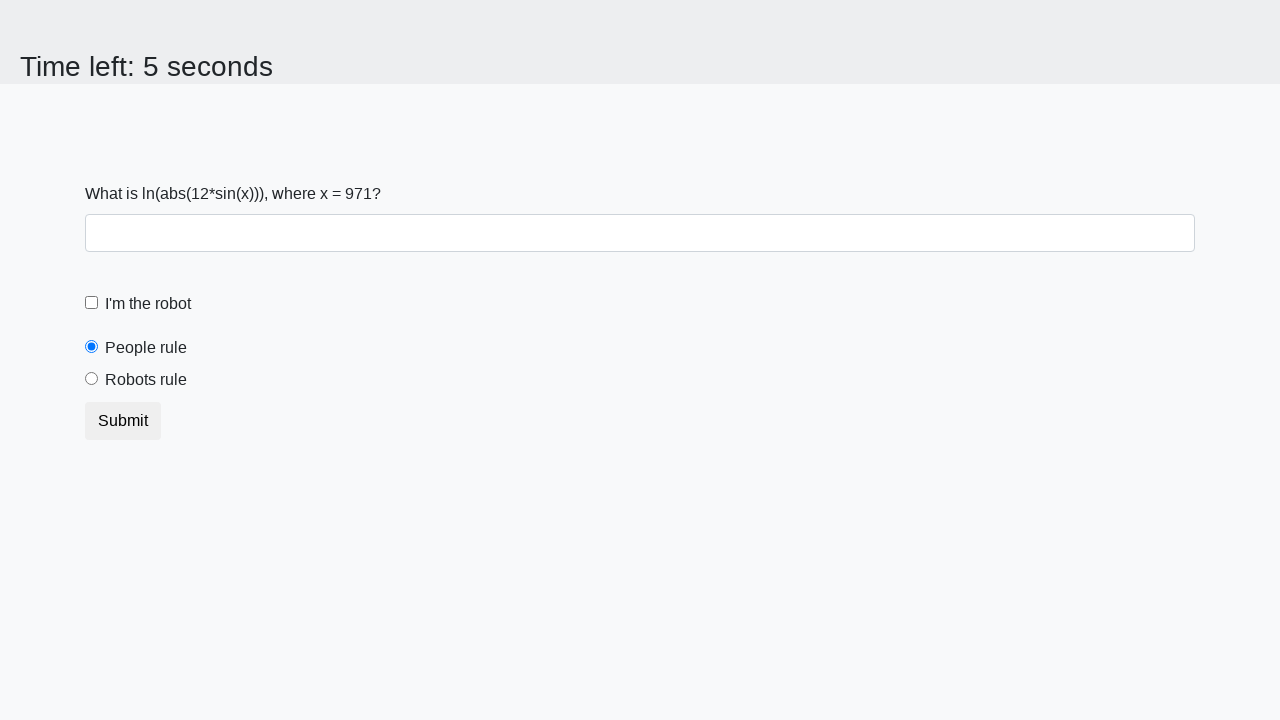